Tests the TodoMVC jQuery implementation by adding three todo items, checking them off as completed, and clearing completed items

Starting URL: https://todomvc.com/

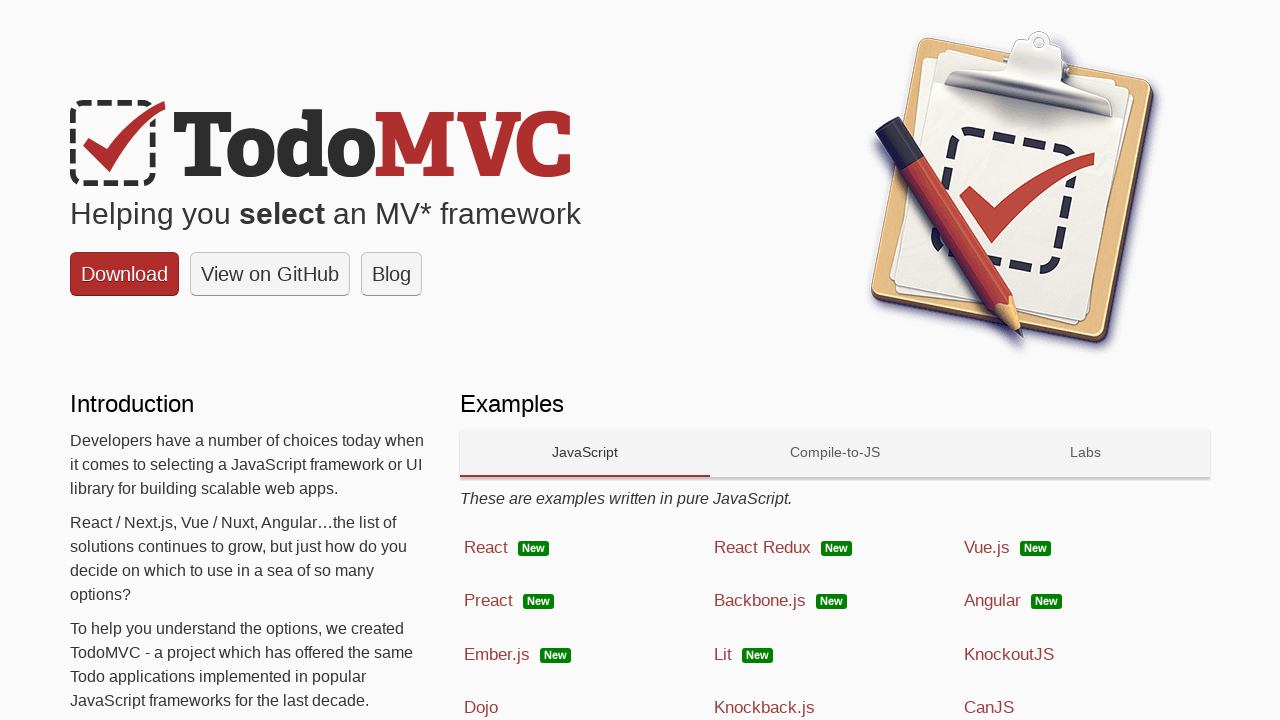

Clicked on jQuery framework link at (1085, 361) on a[href*="examples/jquery/dist"]
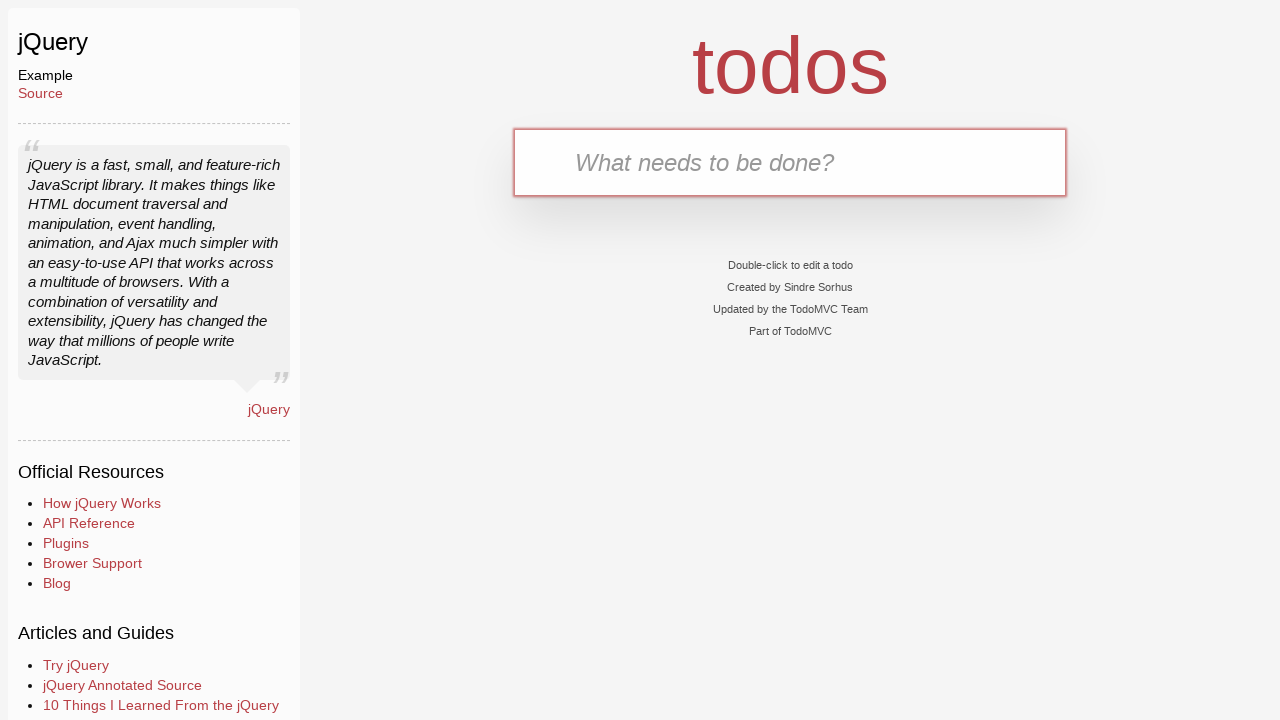

TodoMVC jQuery app loaded
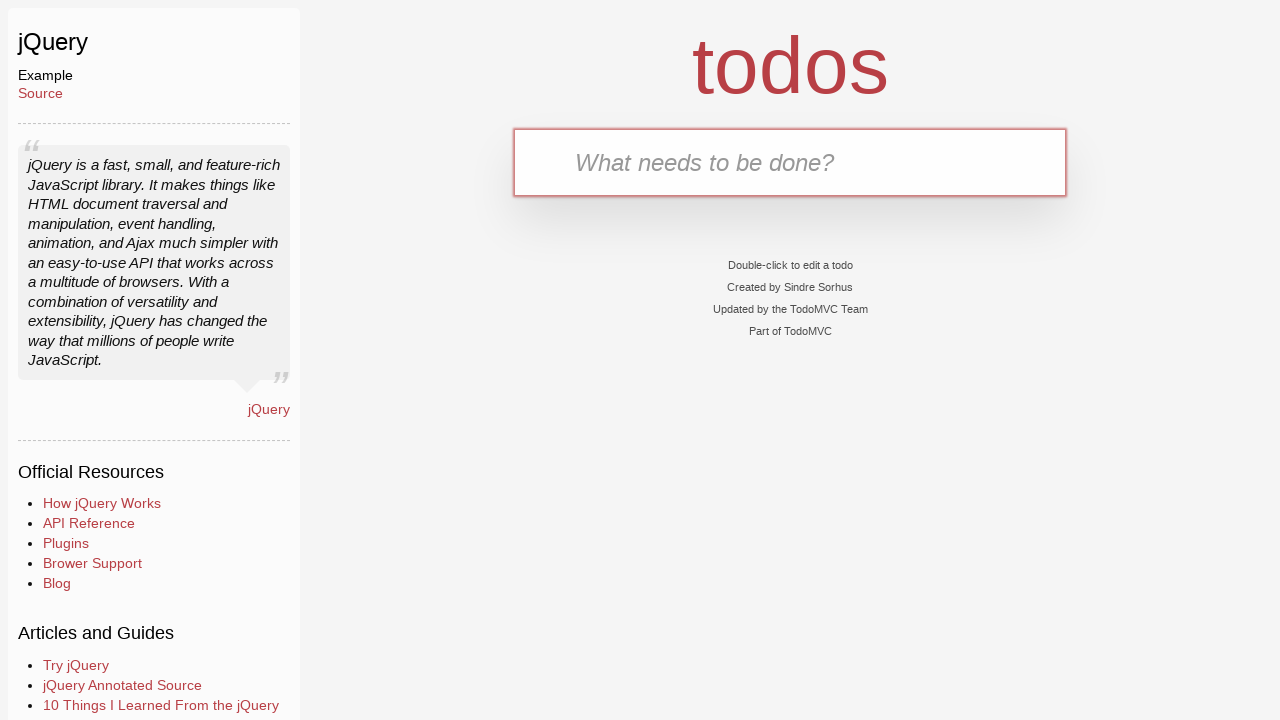

App header verified
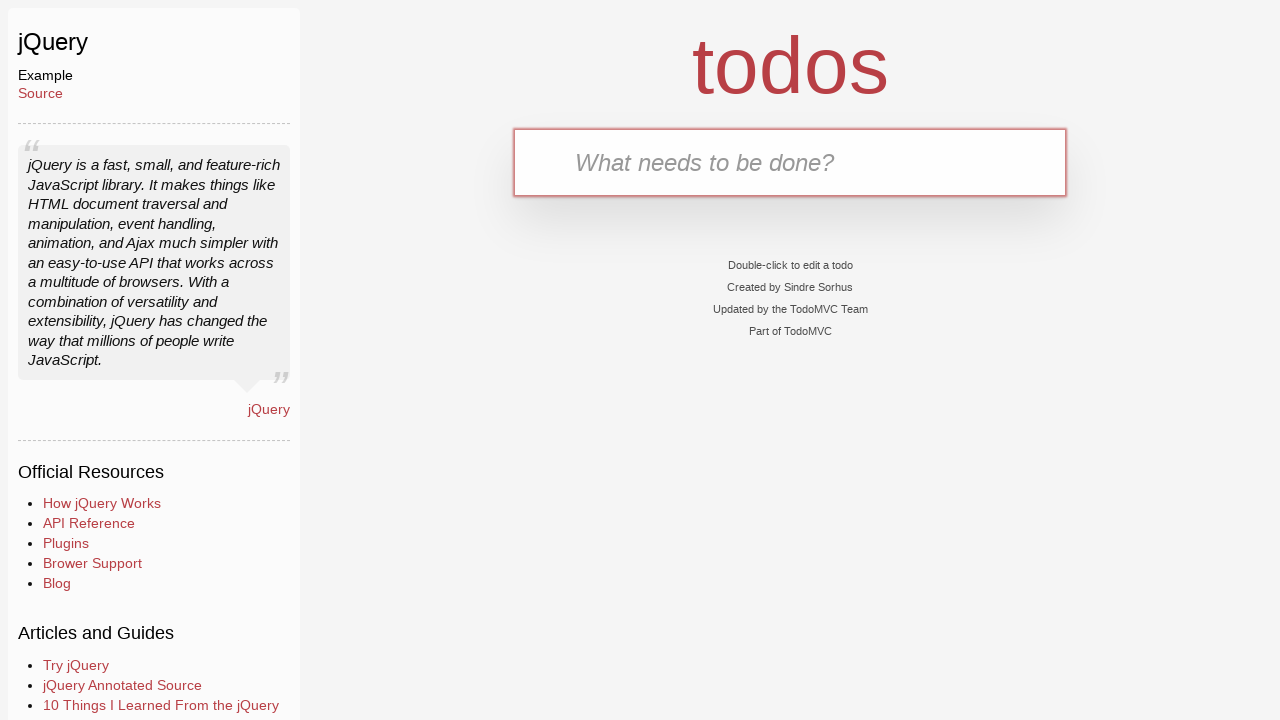

Filled input field with first todo item 'Learn Python' on input.new-todo
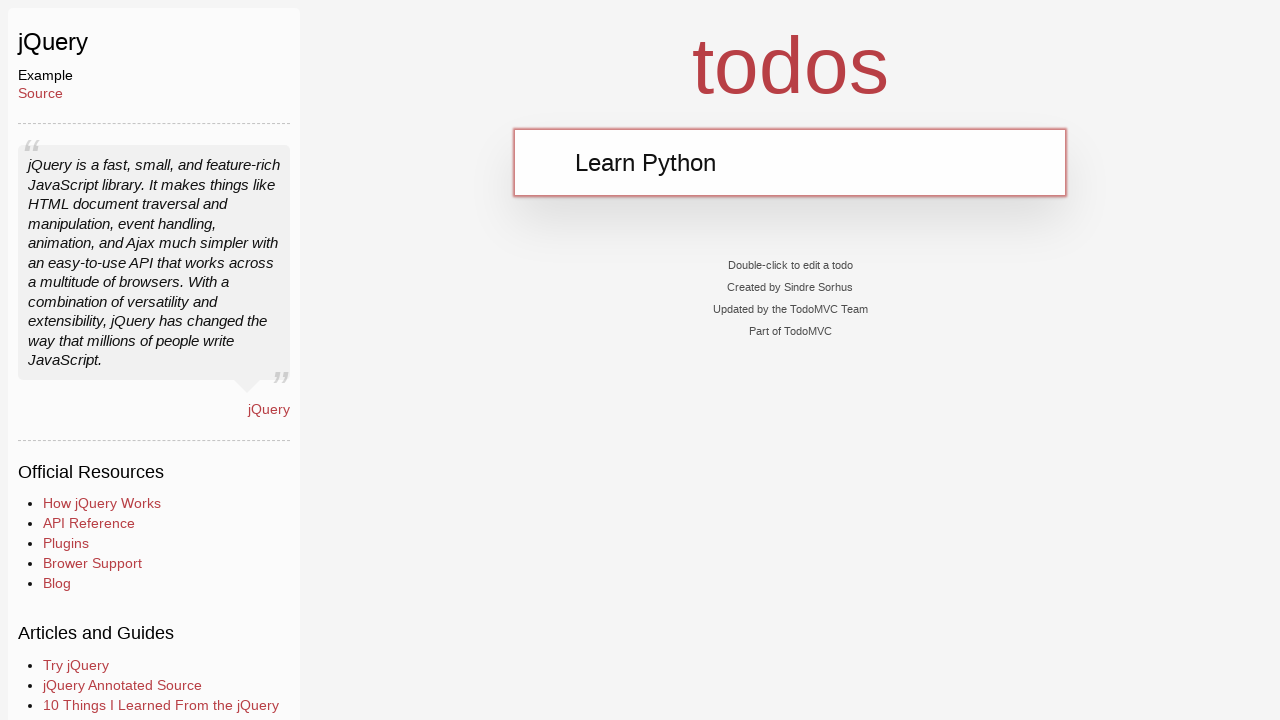

Pressed Enter to add first todo item on input.new-todo
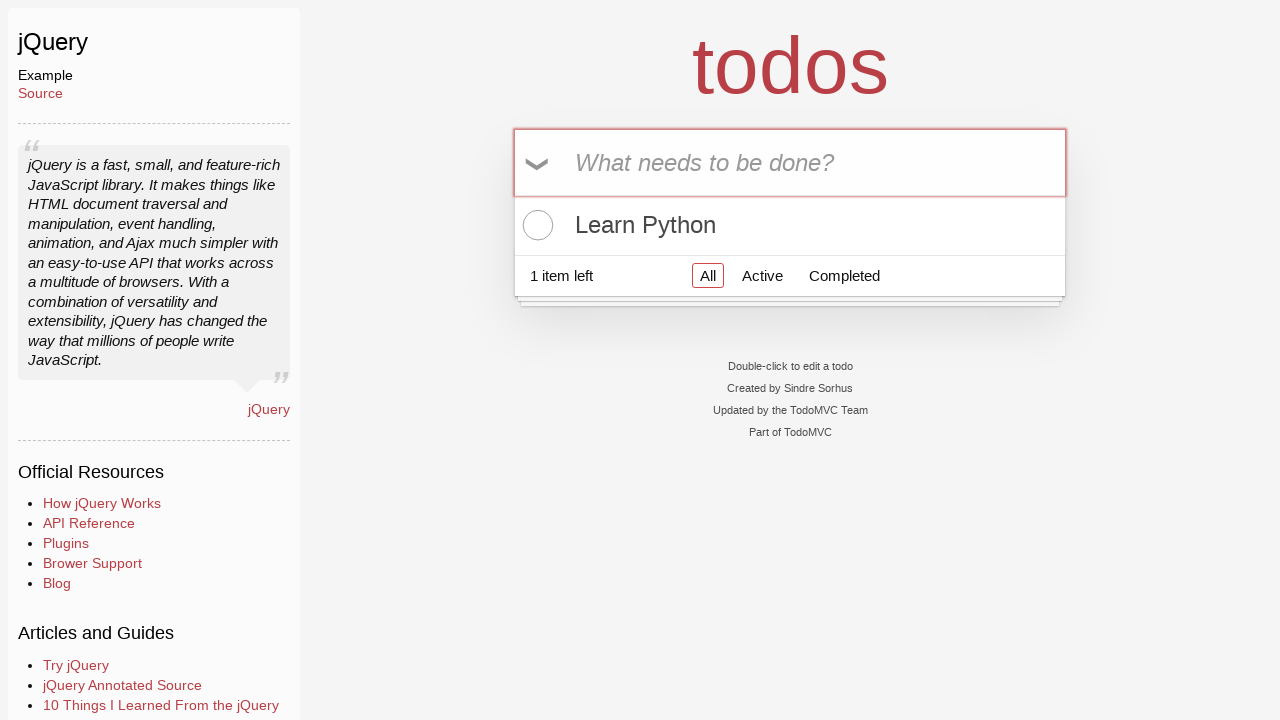

Filled input field with second todo item 'Learn JavaScript' on input.new-todo
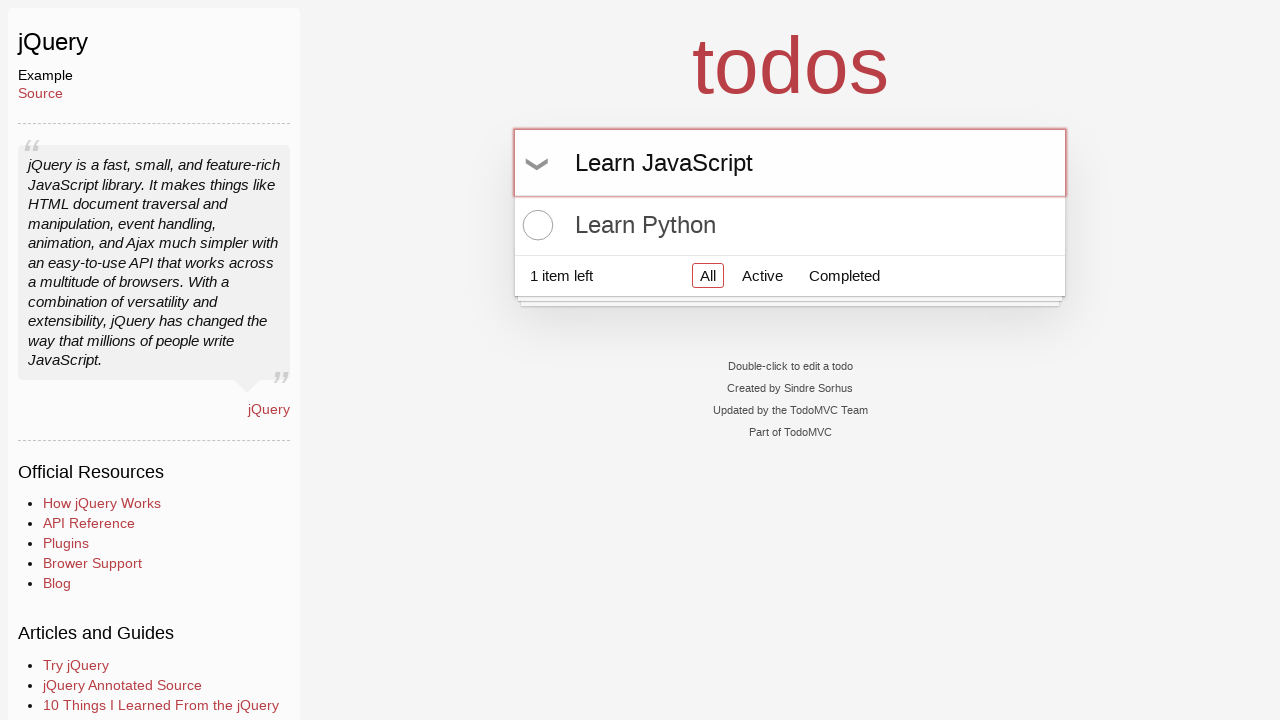

Pressed Enter to add second todo item on input.new-todo
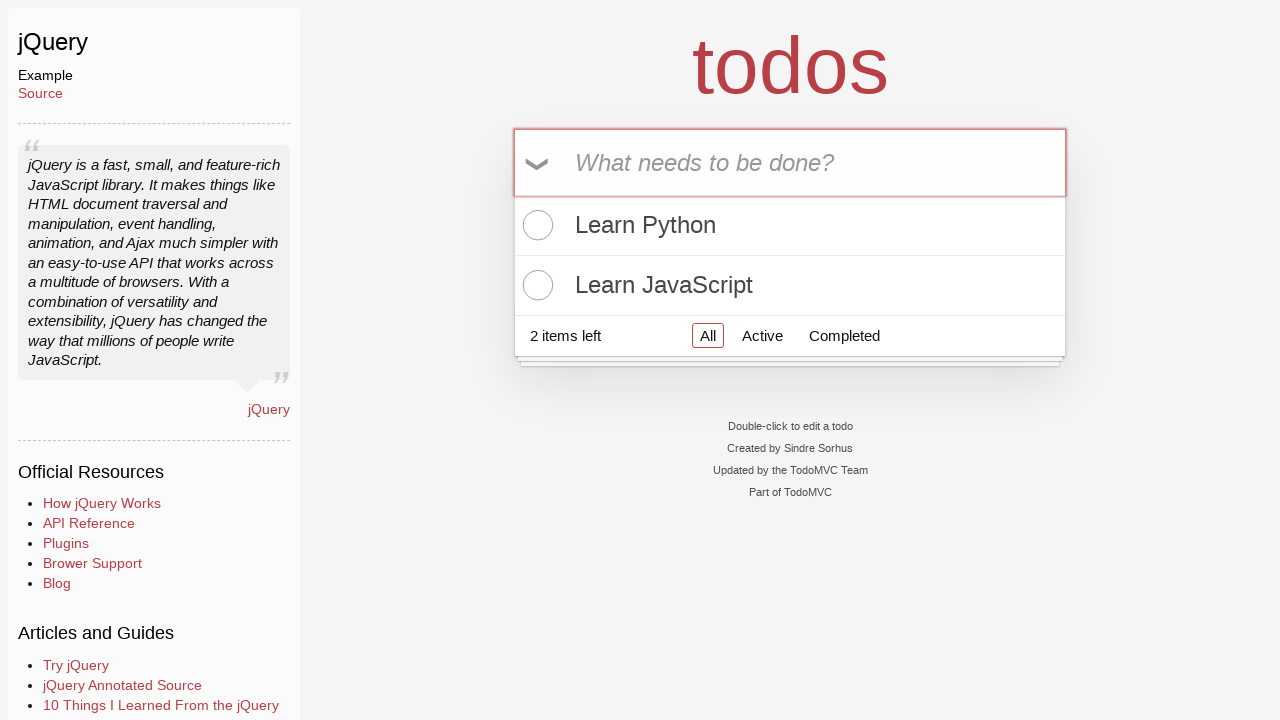

Filled input field with third todo item 'Learn SeleniumBase' on input.new-todo
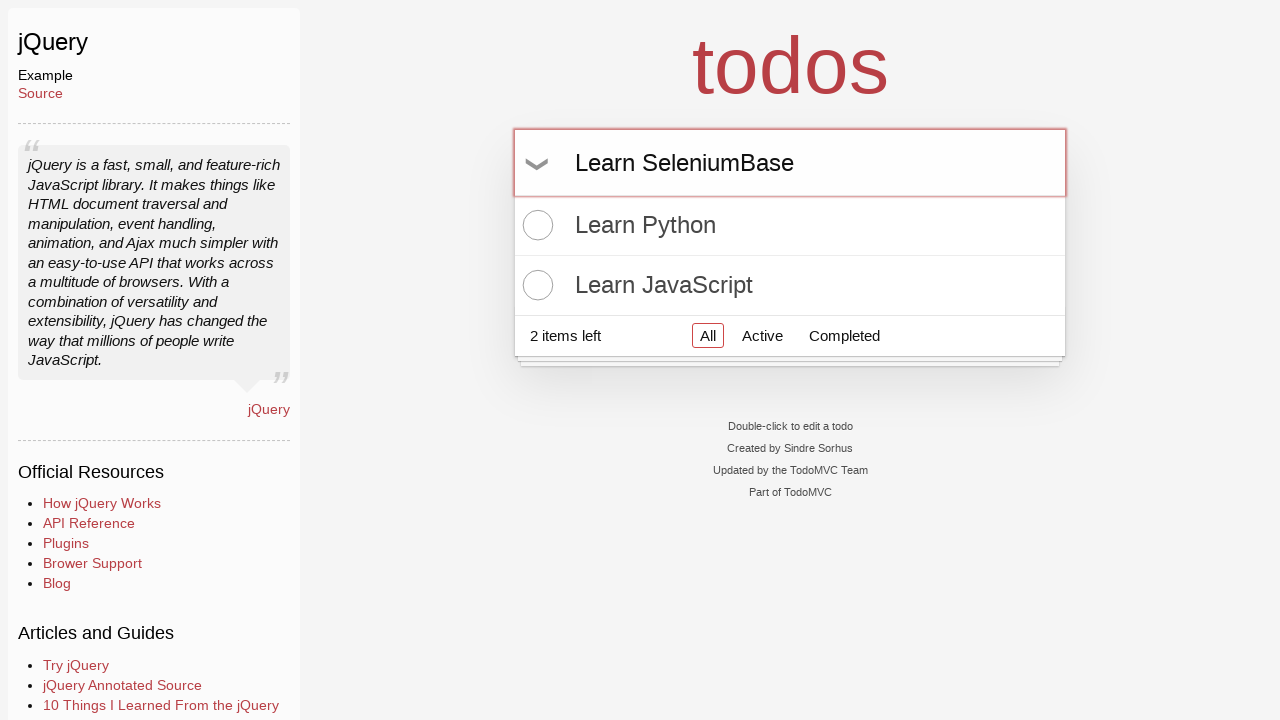

Pressed Enter to add third todo item on input.new-todo
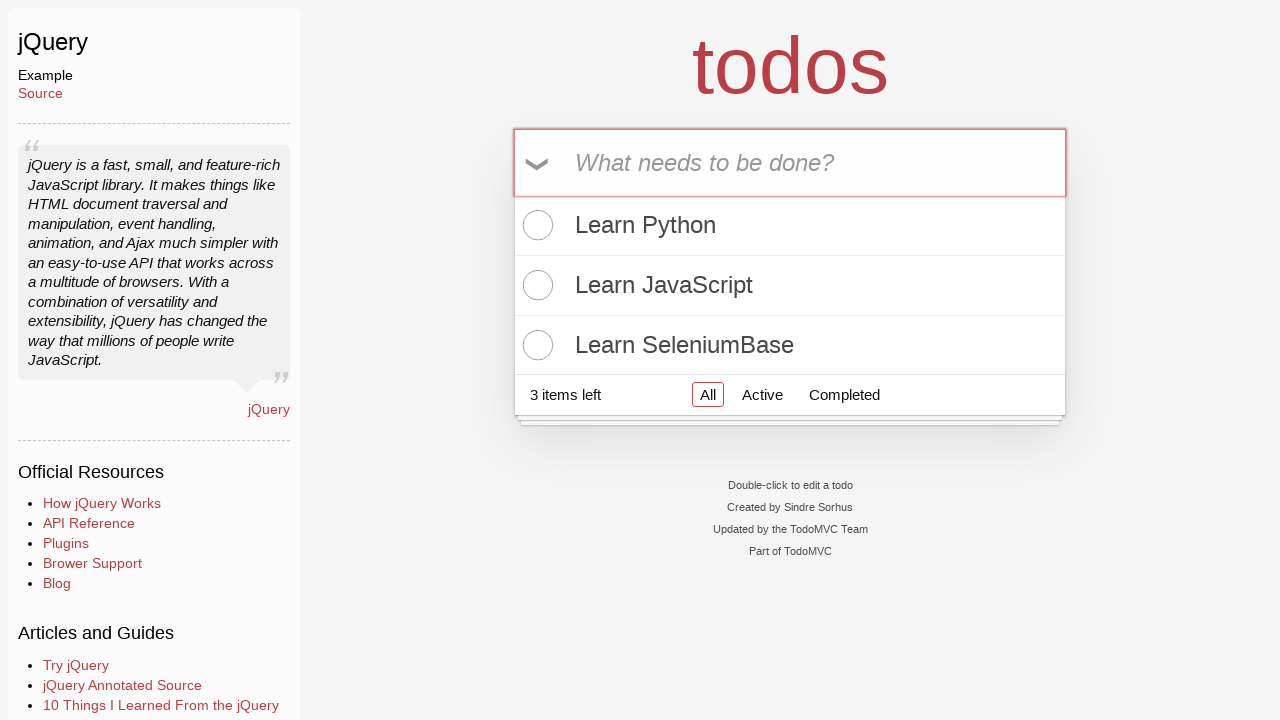

Checked off first todo item as completed at (535, 225) on ul.todo-list li input
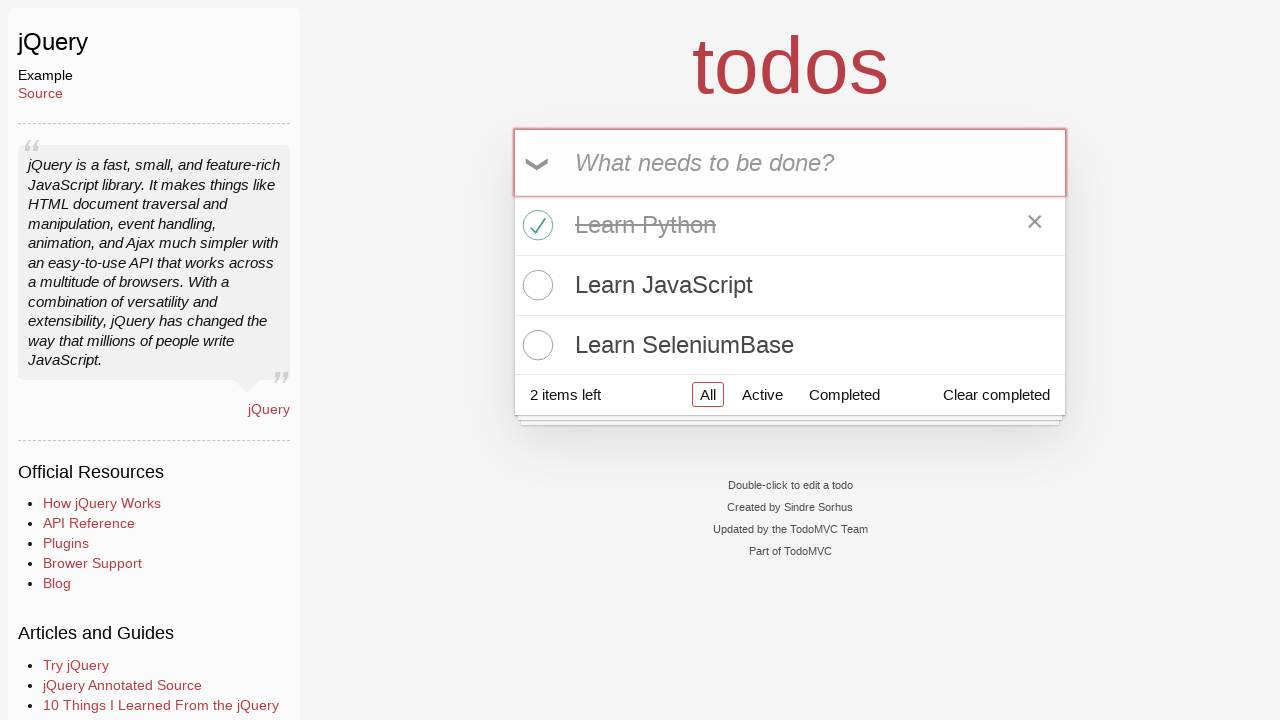

Checked off second todo item as completed at (535, 285) on ul.todo-list li:nth-of-type(2) input
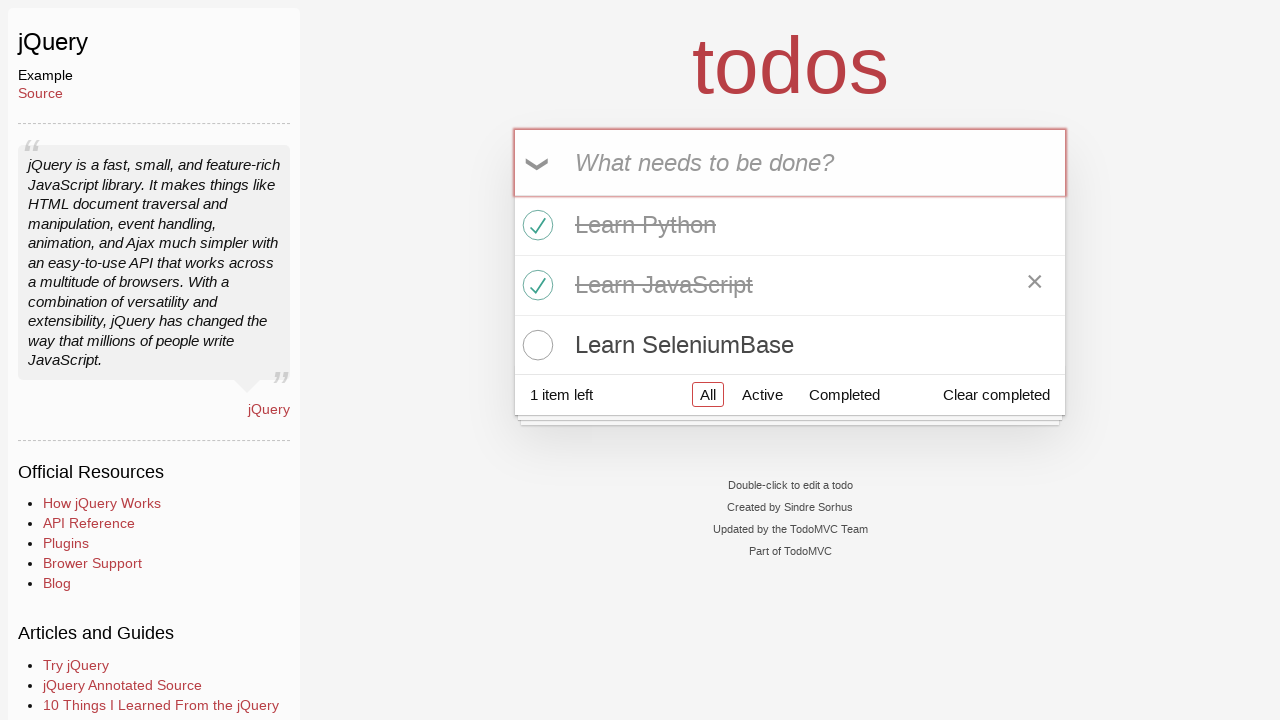

Checked off third todo item as completed at (535, 345) on ul.todo-list li:nth-of-type(3) input
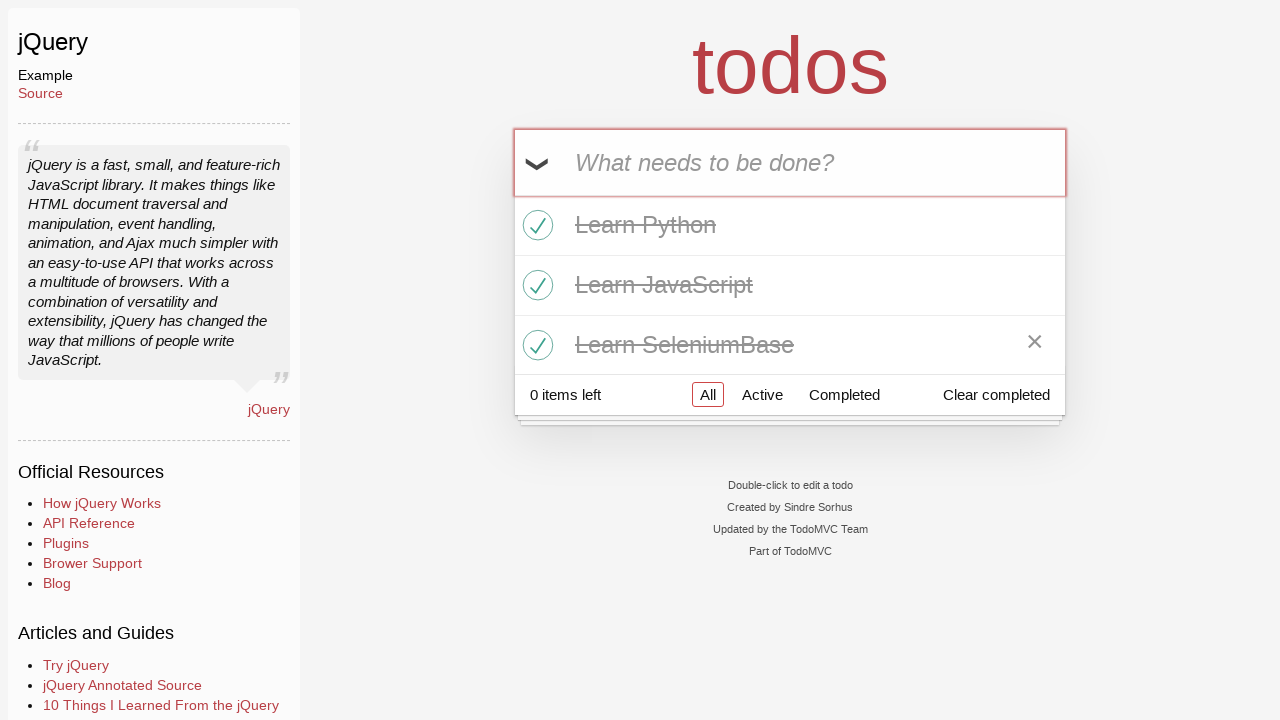

Clicked 'Clear completed' button to remove all completed todo items at (996, 395) on button.clear-completed
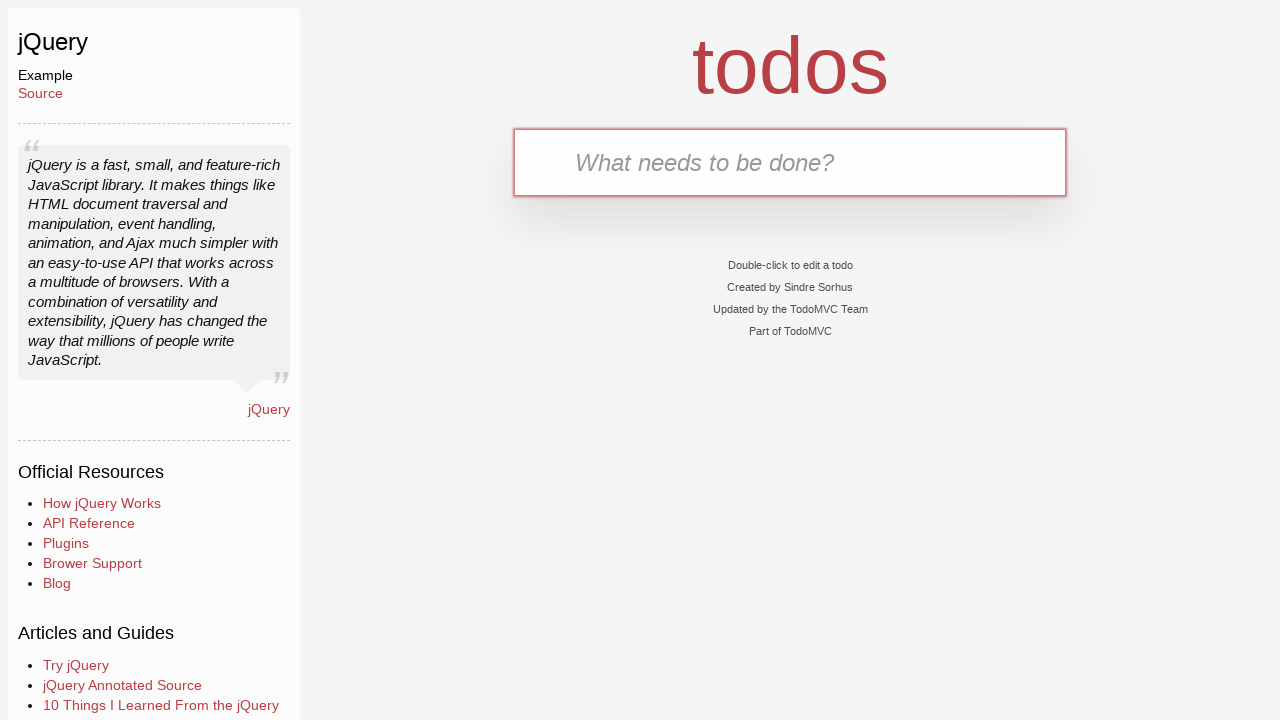

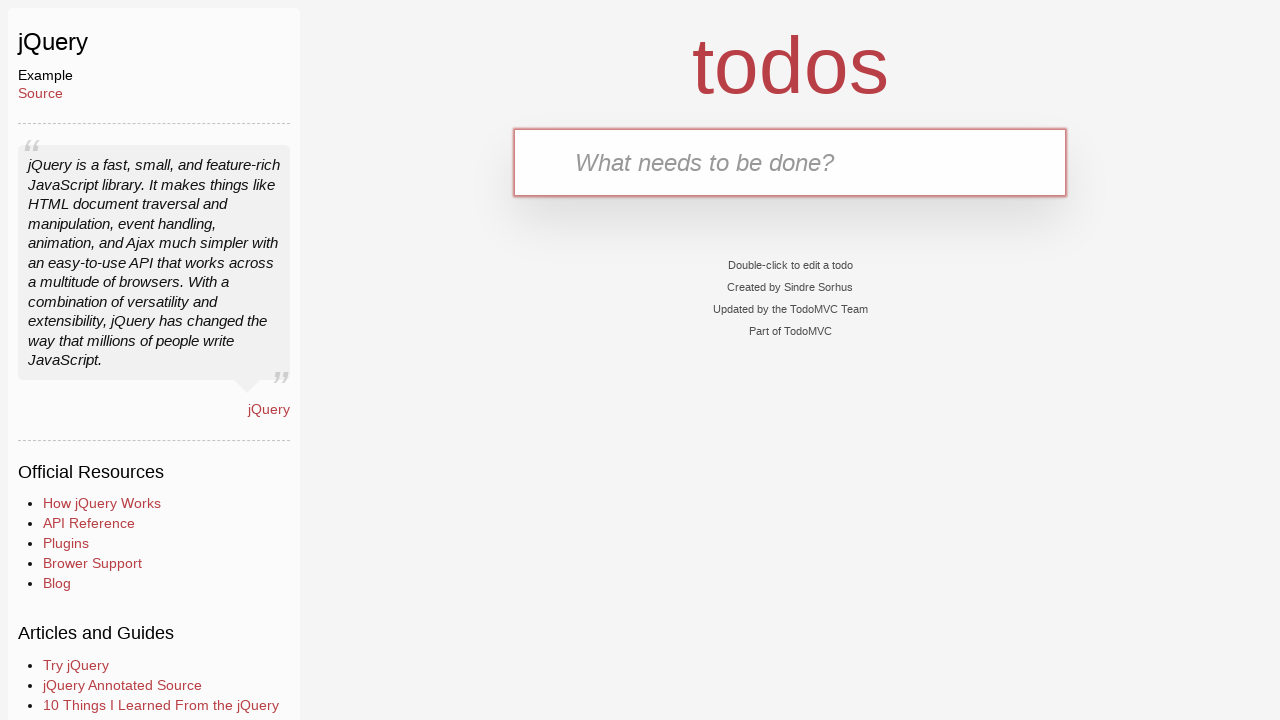